Tests that there is no horizontal overflow on mobile viewport by comparing body scroll width to viewport width

Starting URL: https://foco.mx

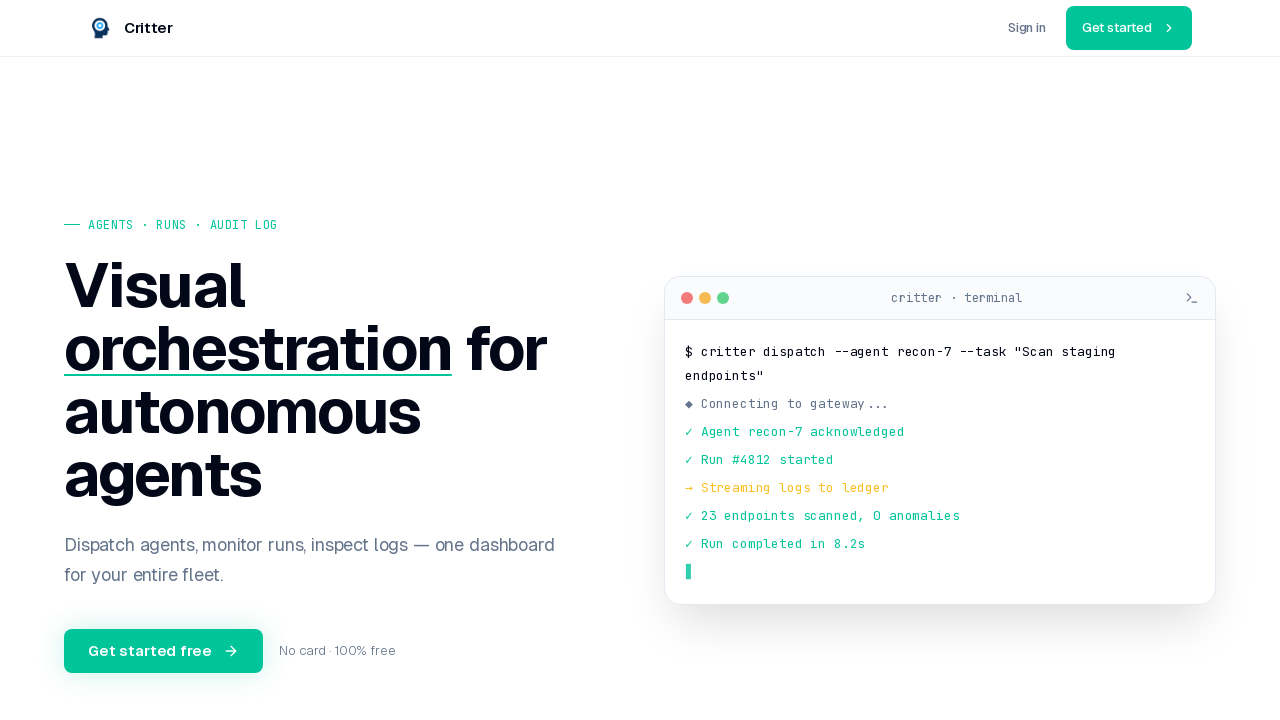

Set mobile viewport to 375x667
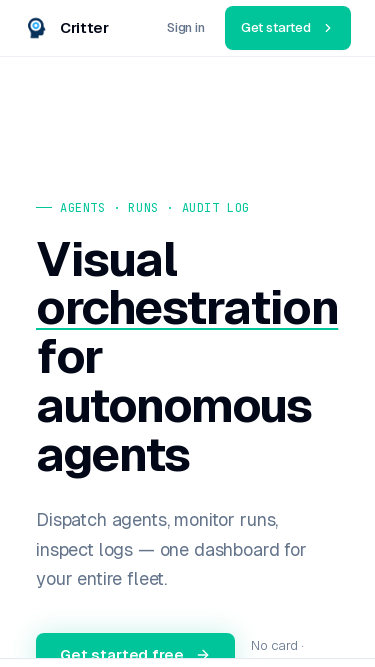

Page loaded and network idle
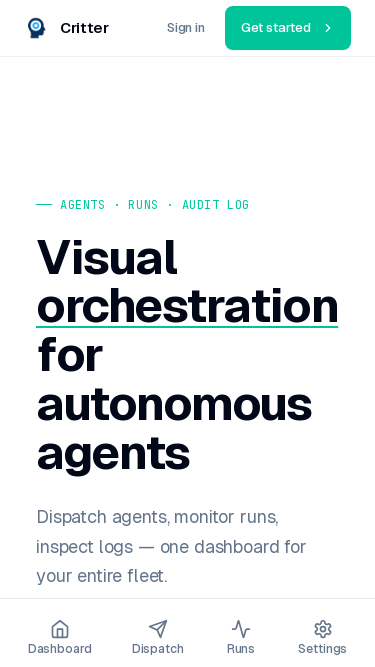

Retrieved body scroll width: 375px
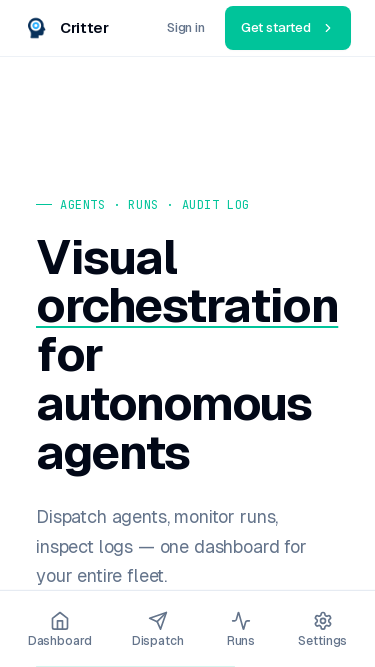

Retrieved viewport width: 375px
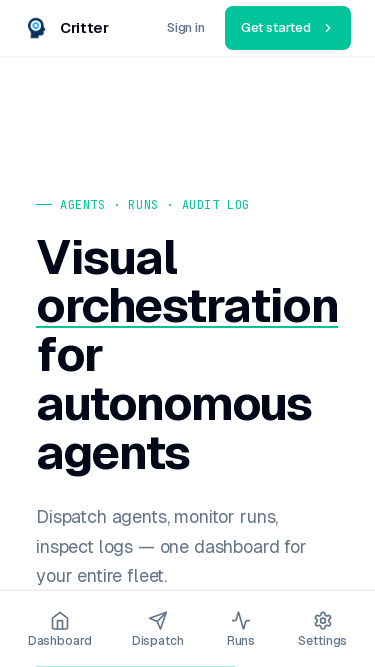

Assertion passed: no horizontal overflow detected on mobile viewport
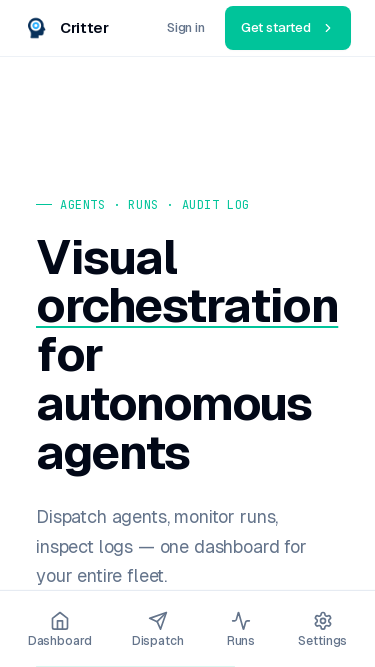

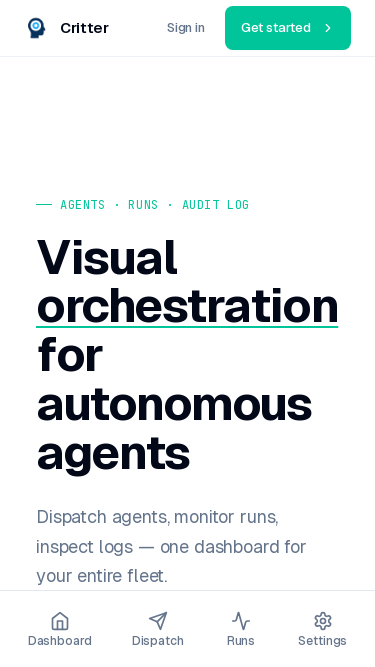